Tests a basic form page by clearing and filling a username field, interacting with a hidden element, clicking buttons that trigger alerts, and dismissing those alerts.

Starting URL: https://testeroprogramowania.github.io/selenium/basics.html

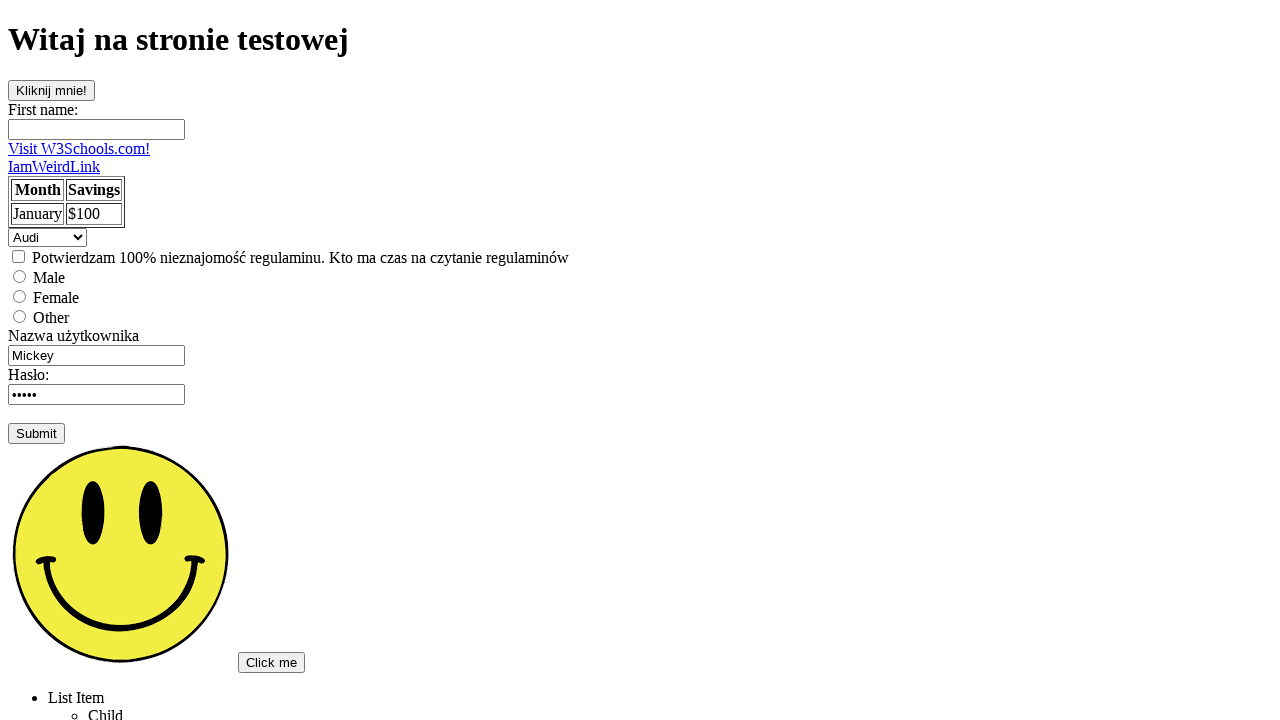

Navigated to the form test page
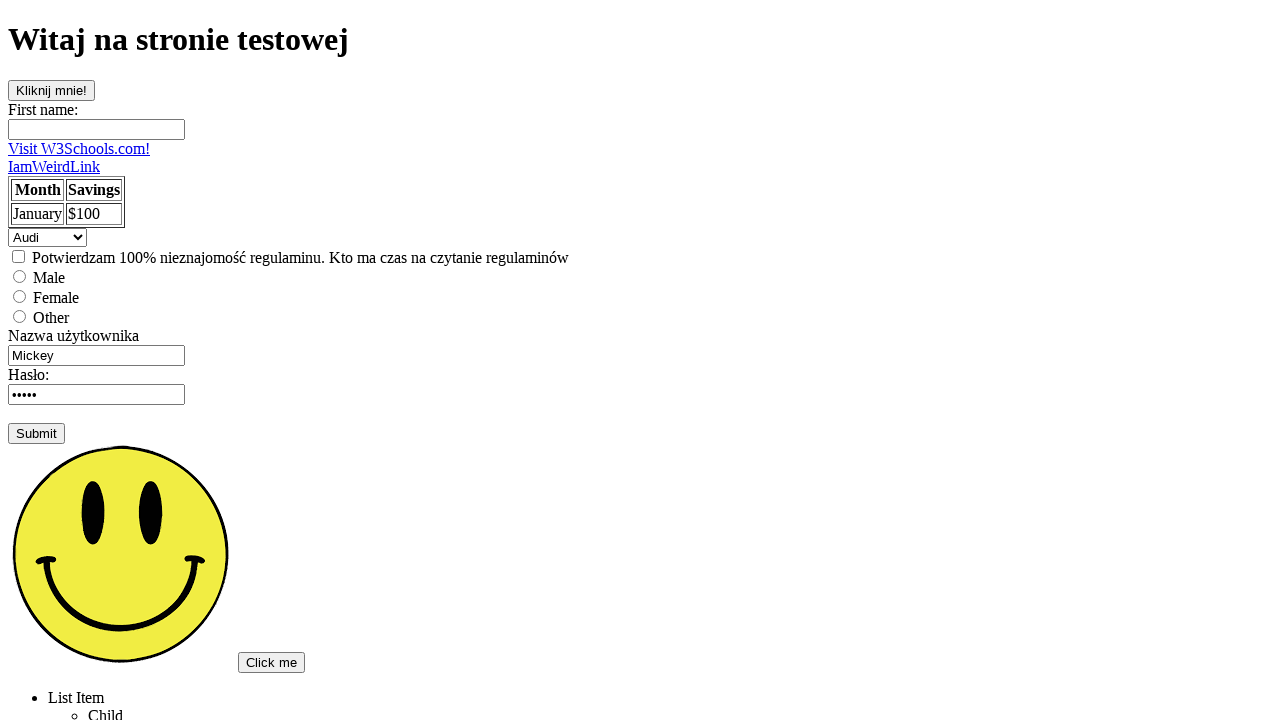

Cleared the username field on [name='username']
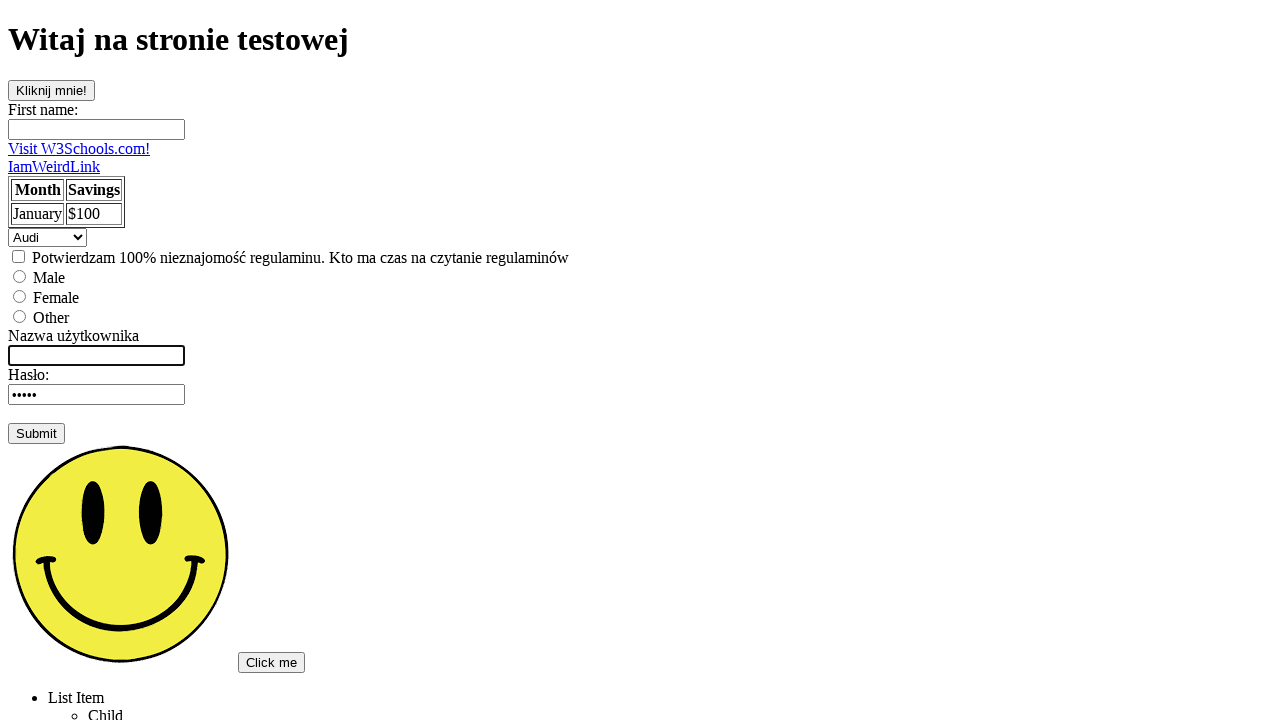

Filled username field with 'Piotr studying very hard atm.' on [name='username']
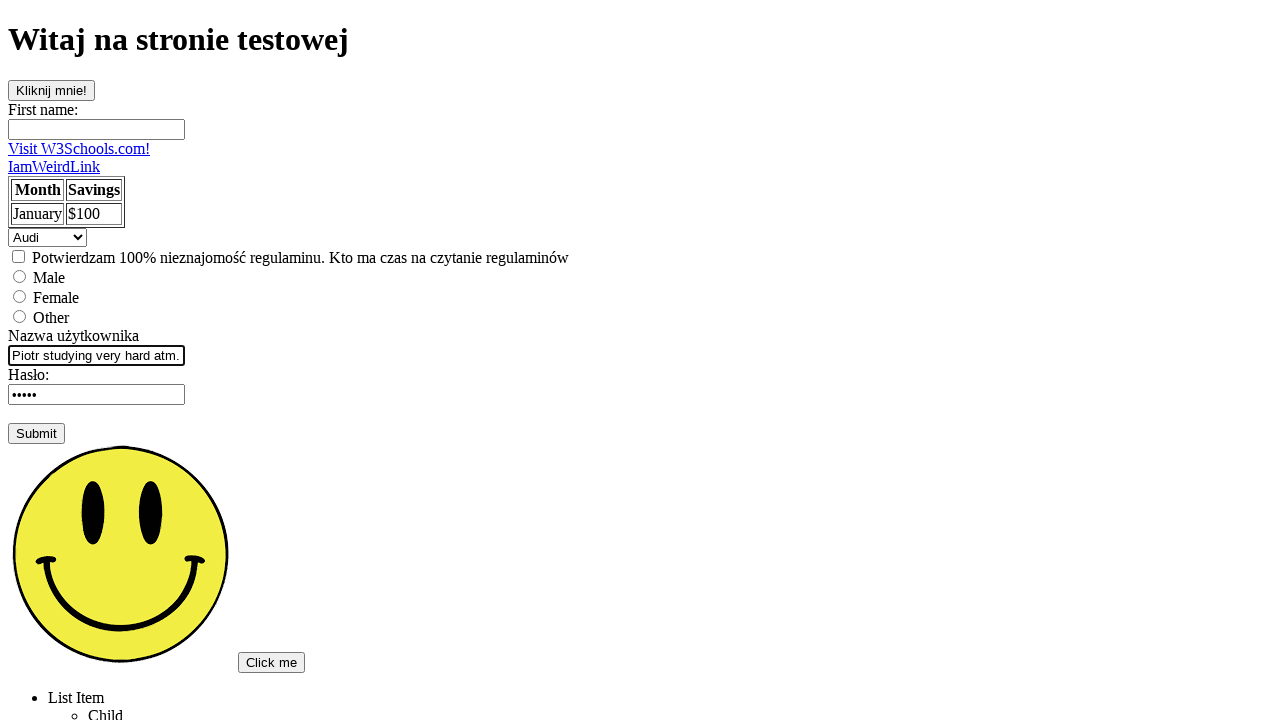

Located the hidden element for verification
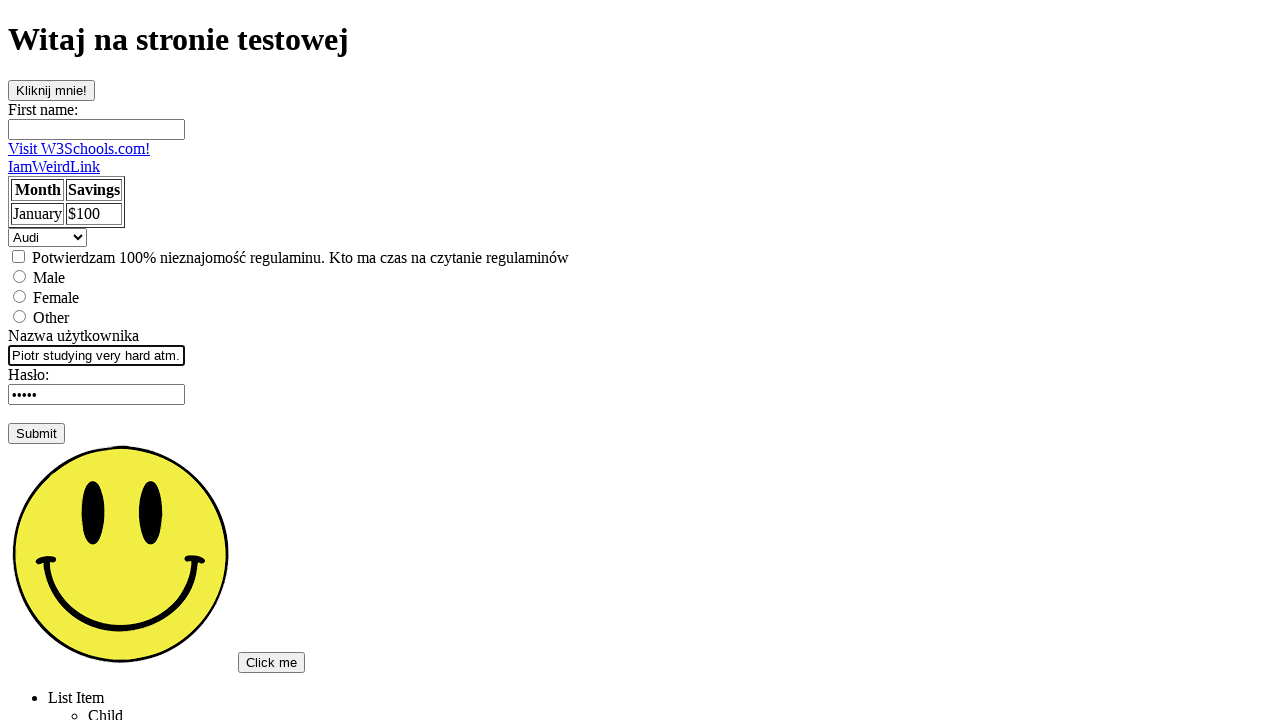

Clicked the 'click me' button to trigger first alert at (52, 90) on [id*='click']
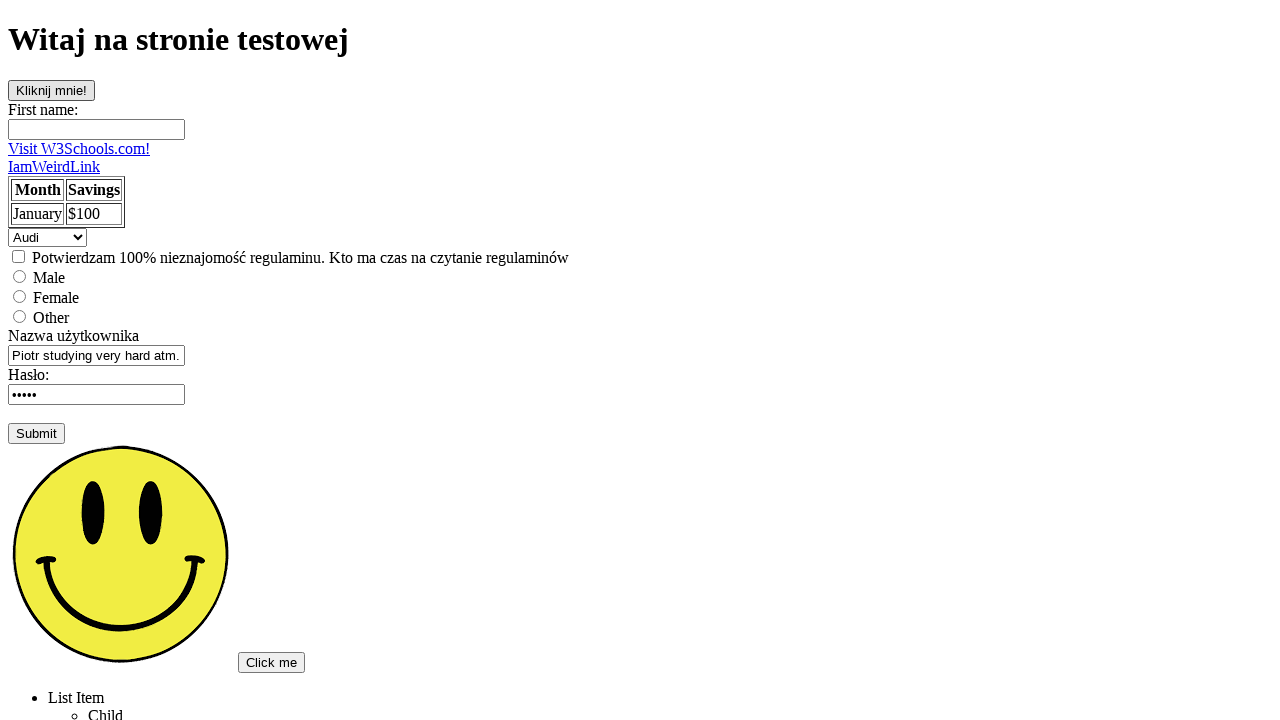

Set up dialog handler to accept alerts
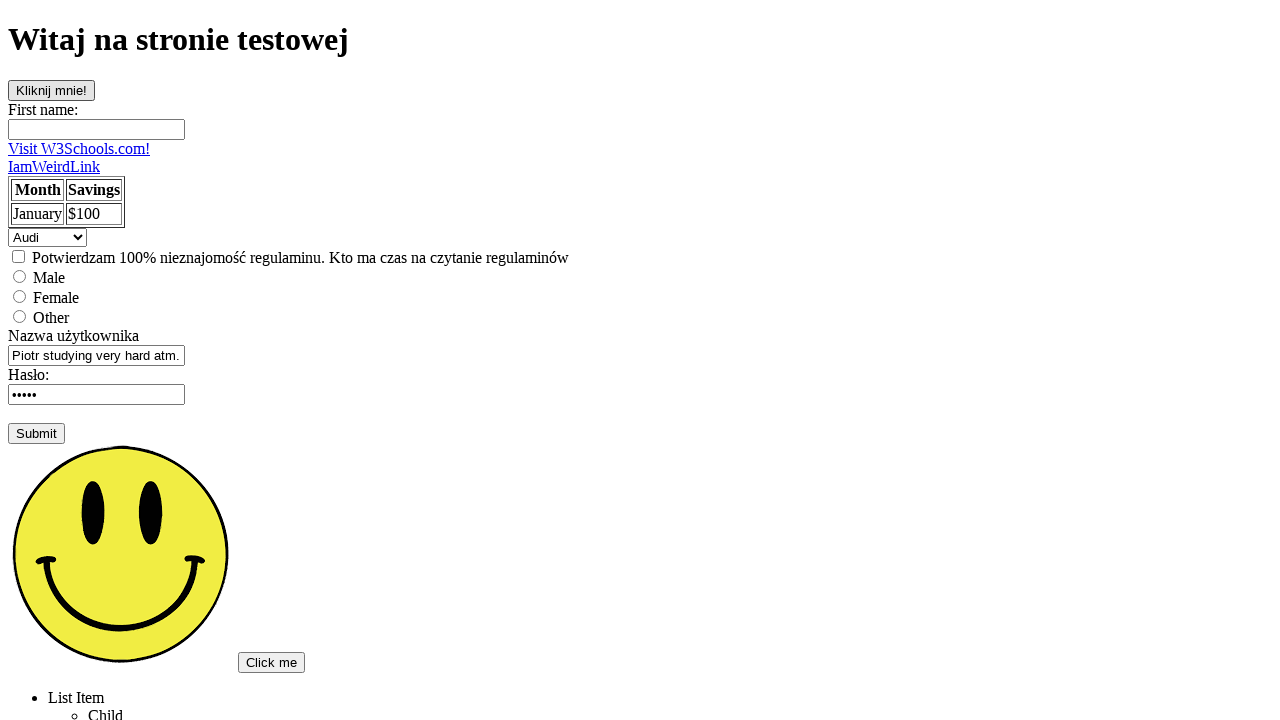

Waited for first alert to be handled
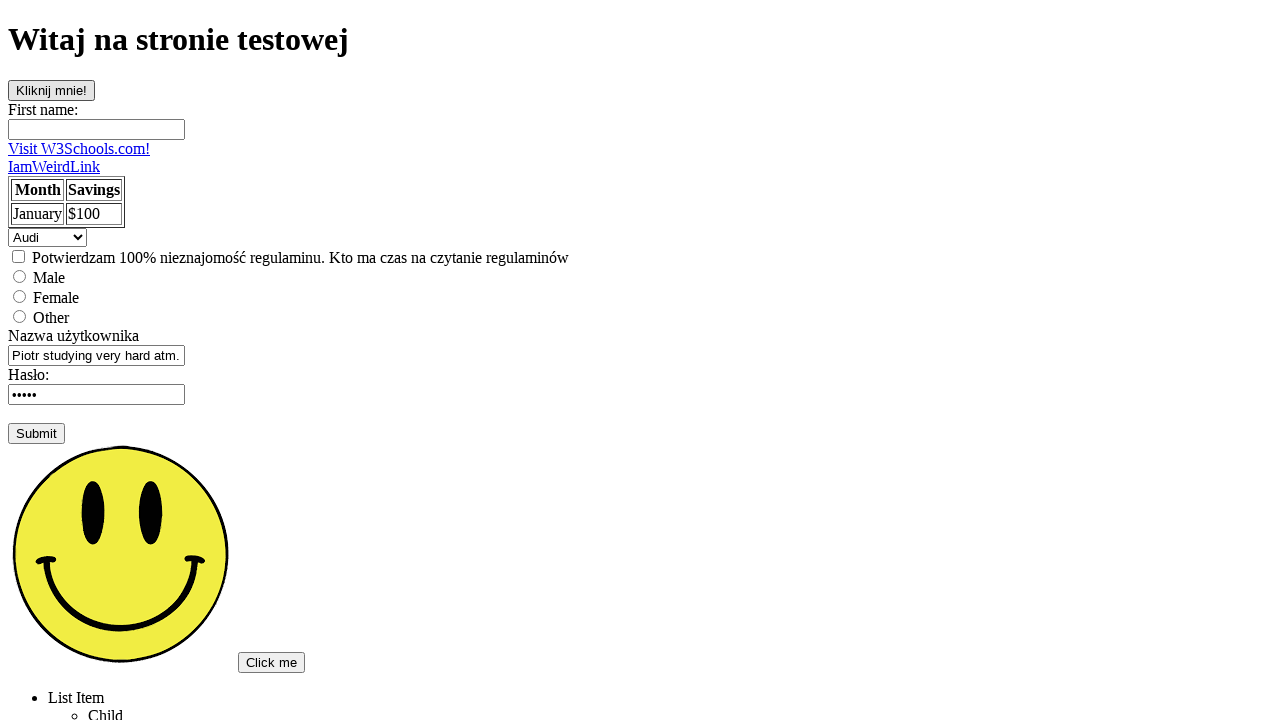

Clicked the submit button to trigger second alert at (36, 433) on [value*='Su']
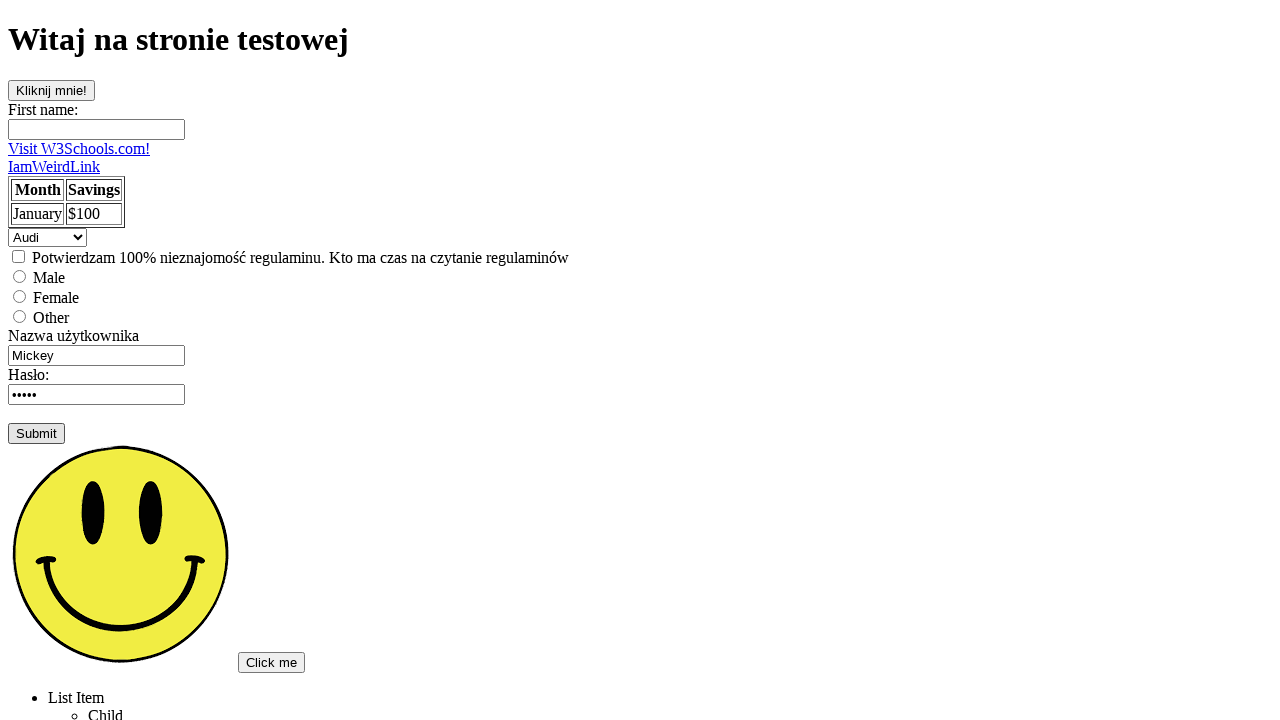

Waited for second alert to be handled and dismissed
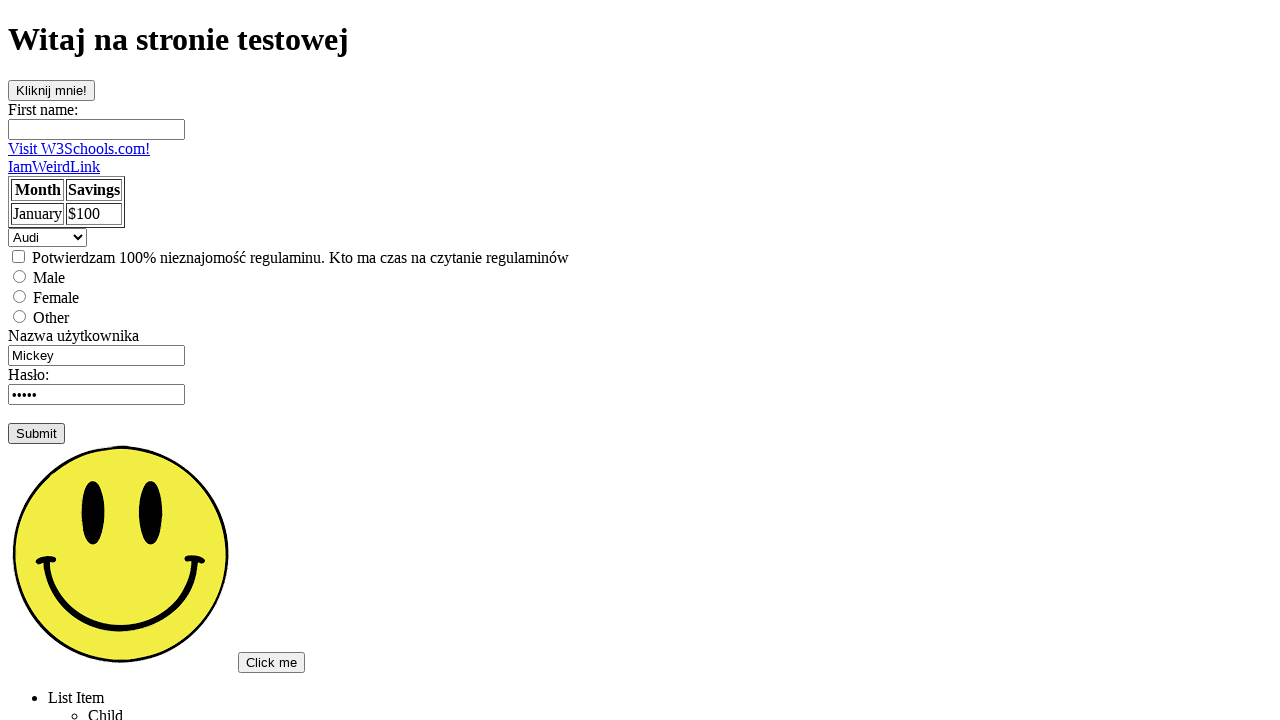

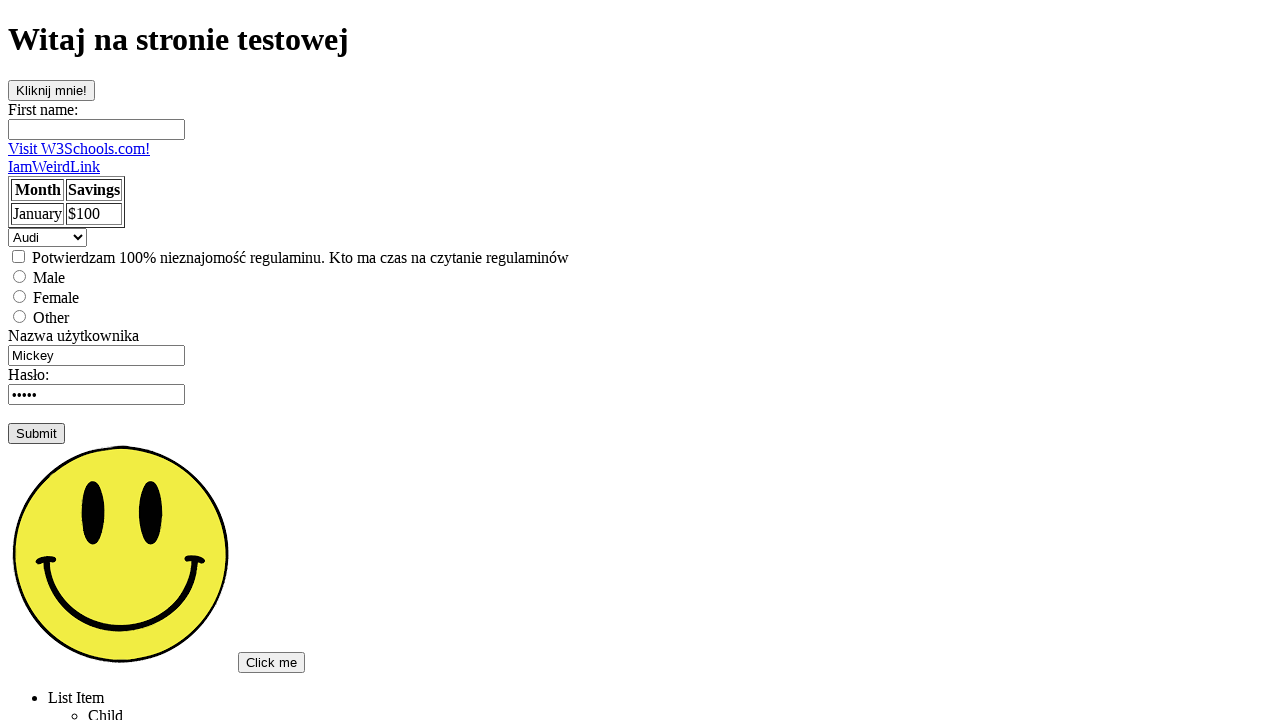